Tests navigation on python.org by clicking the Python Package Index link and then navigating back to the previous page

Starting URL: http://python.org

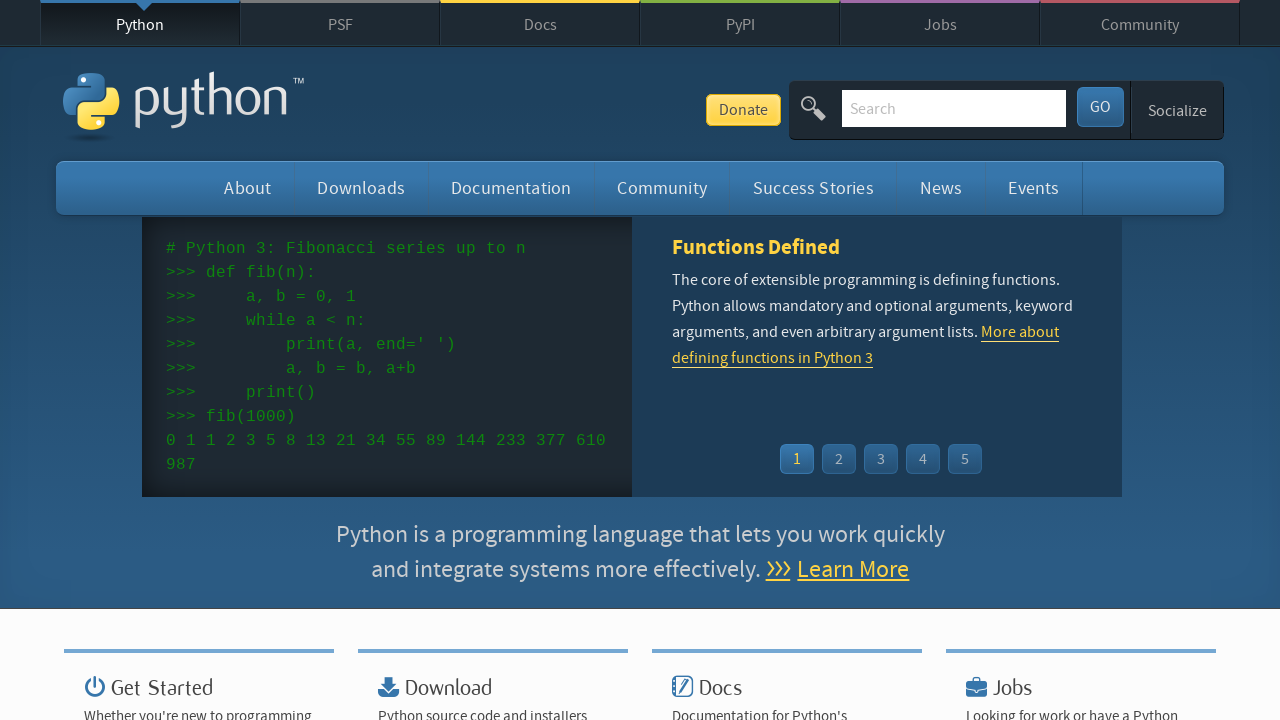

Clicked on Python Package Index link at (740, 24) on a[title='Python Package Index']
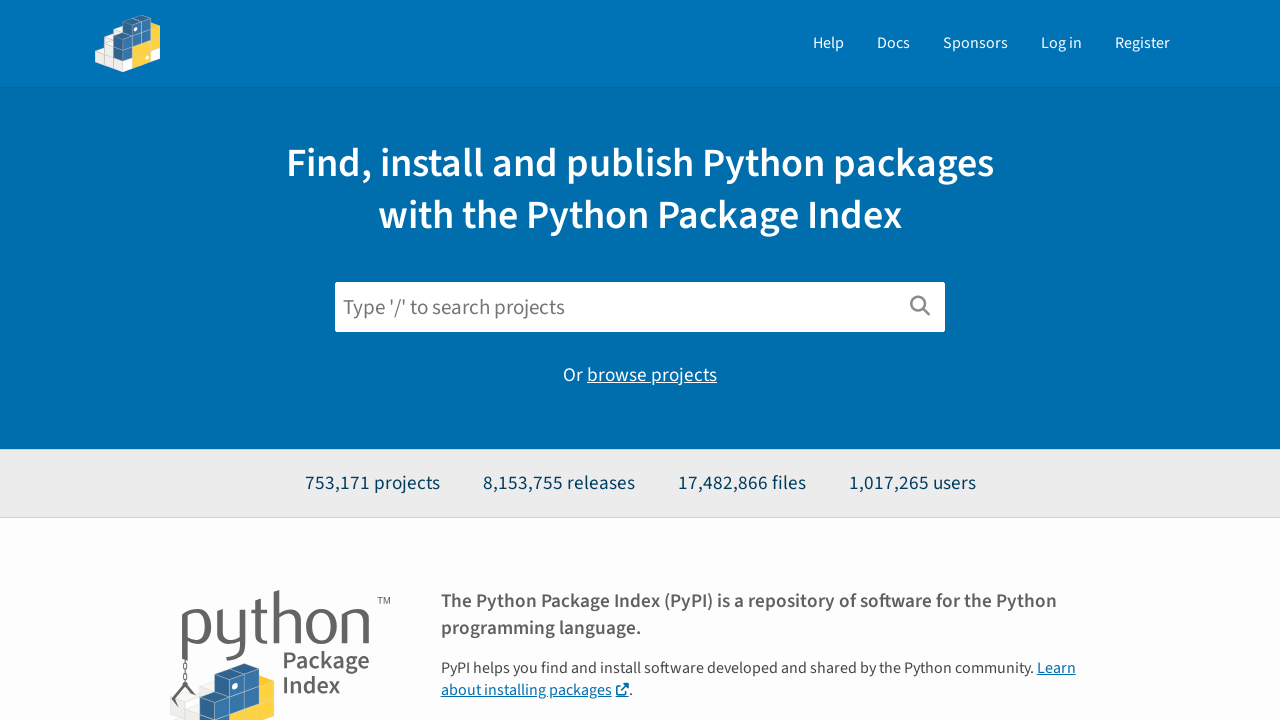

Waited for Python Package Index page to load
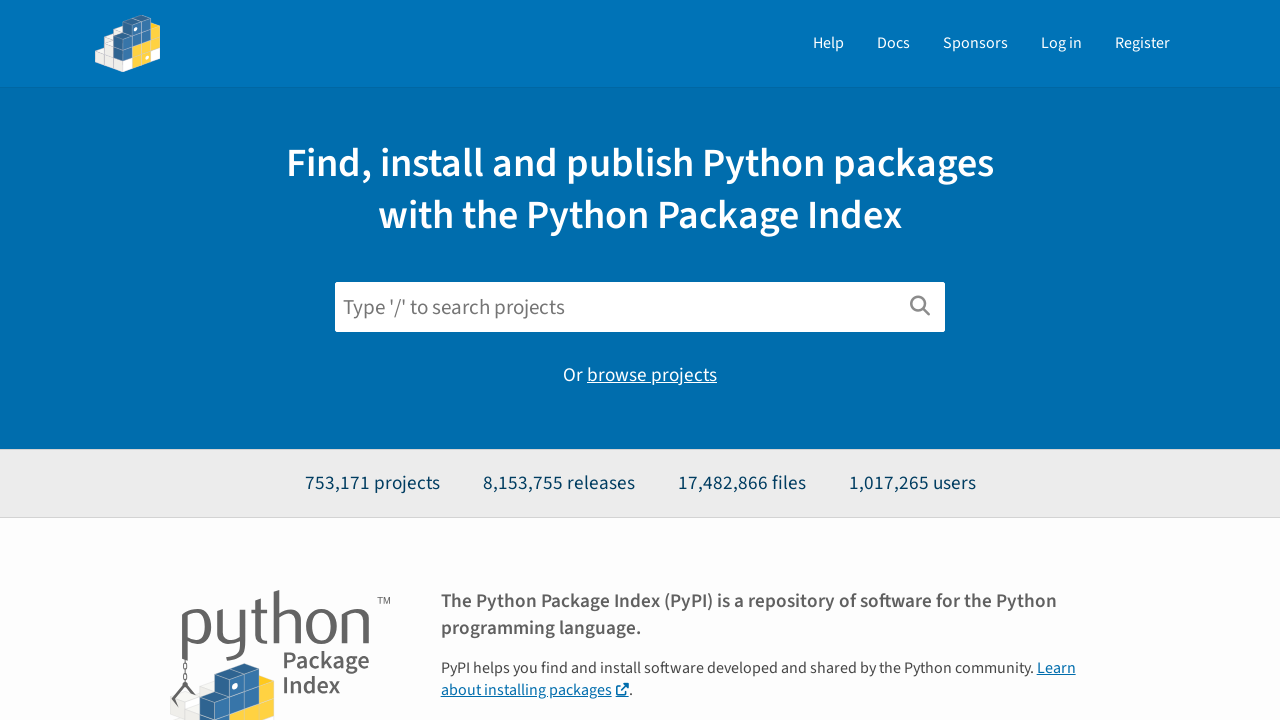

Navigated back to previous page
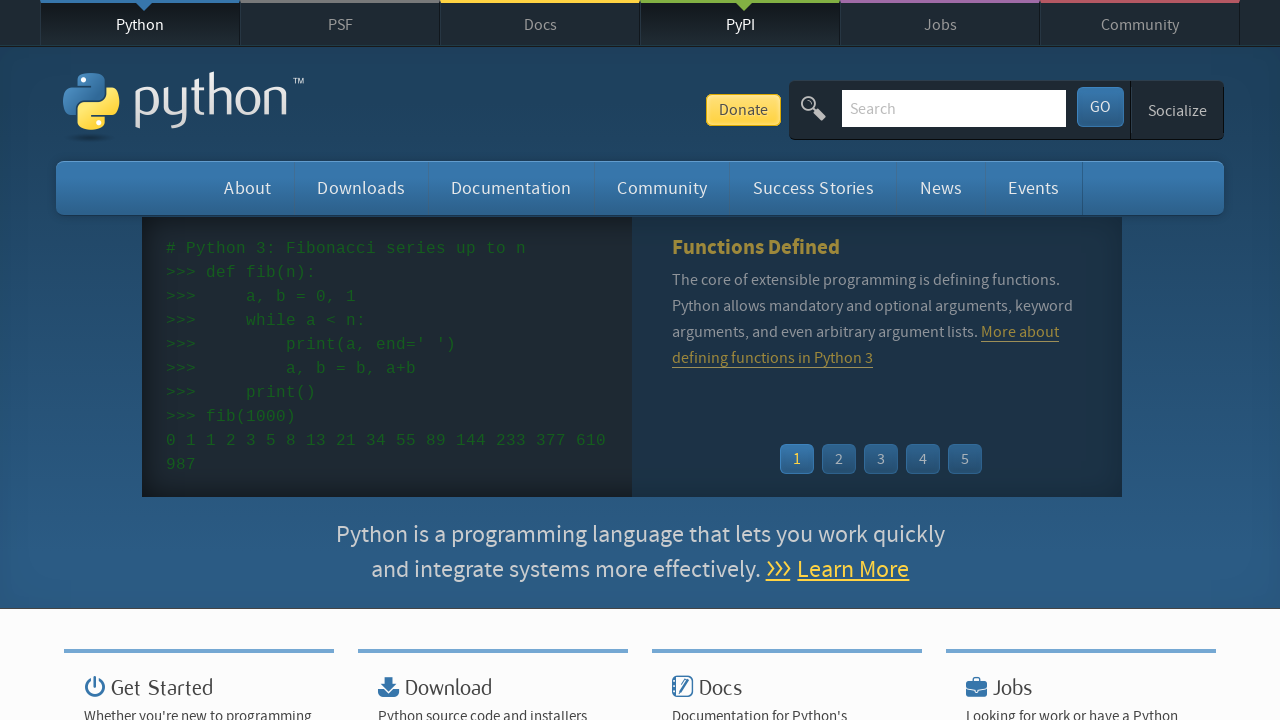

Waited for previous page to load
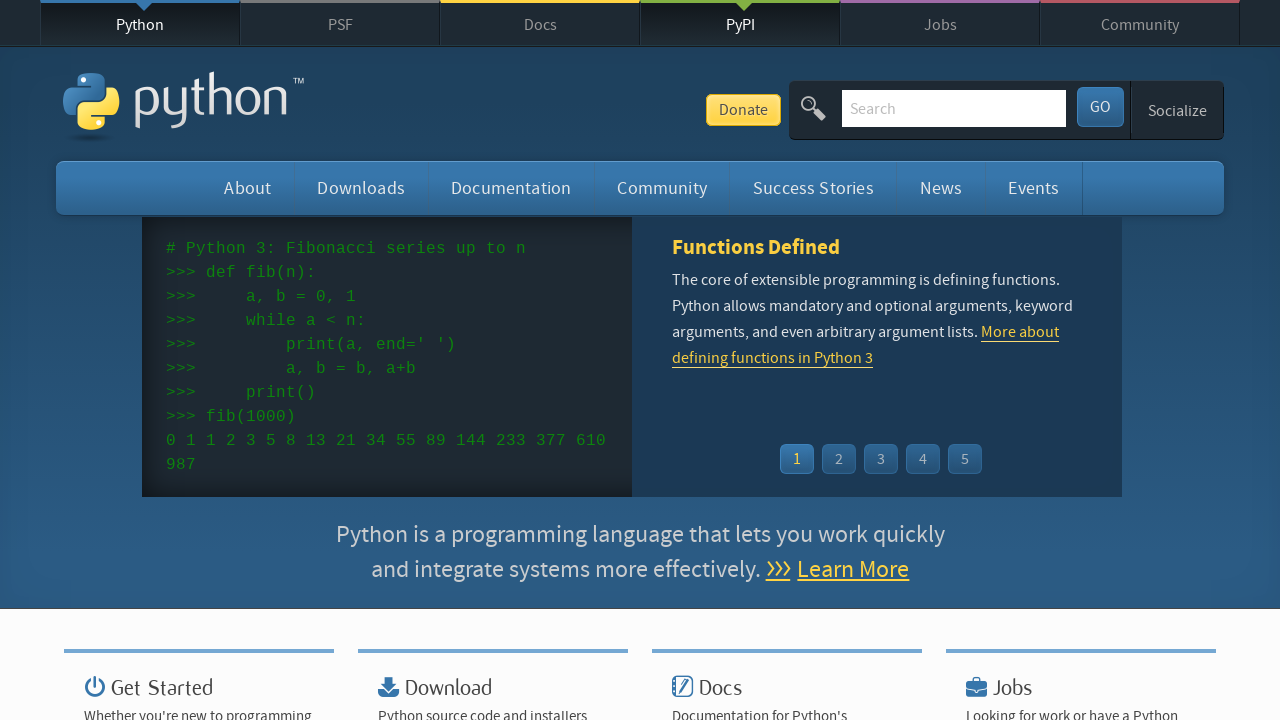

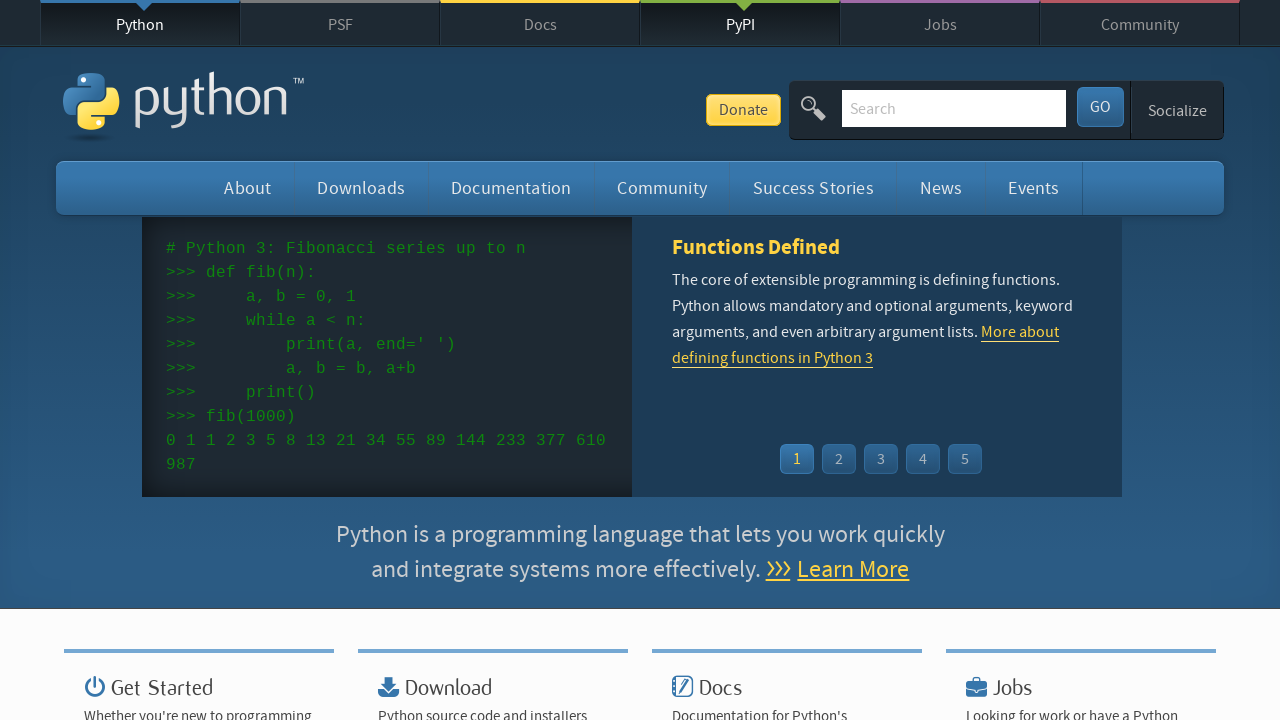